Tests pressing the space key on an element and verifies the displayed result text shows the correct key was pressed

Starting URL: http://the-internet.herokuapp.com/key_presses

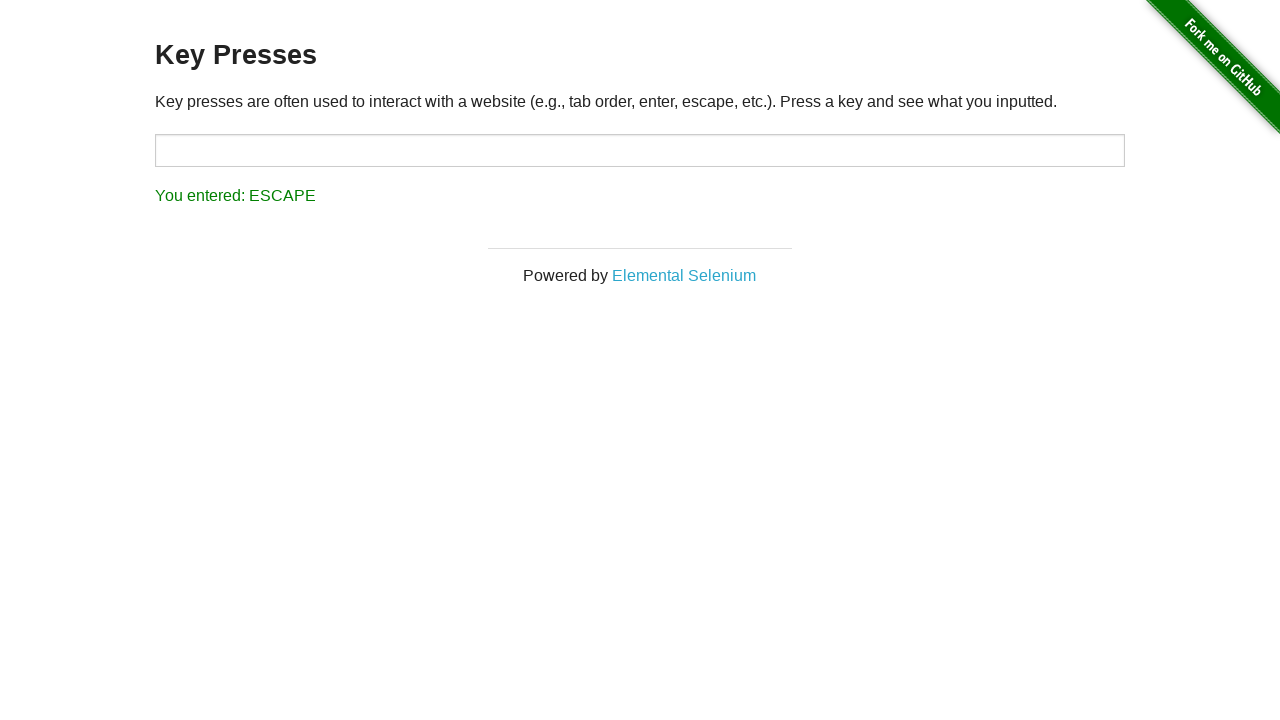

Pressed Space key on target element on #target
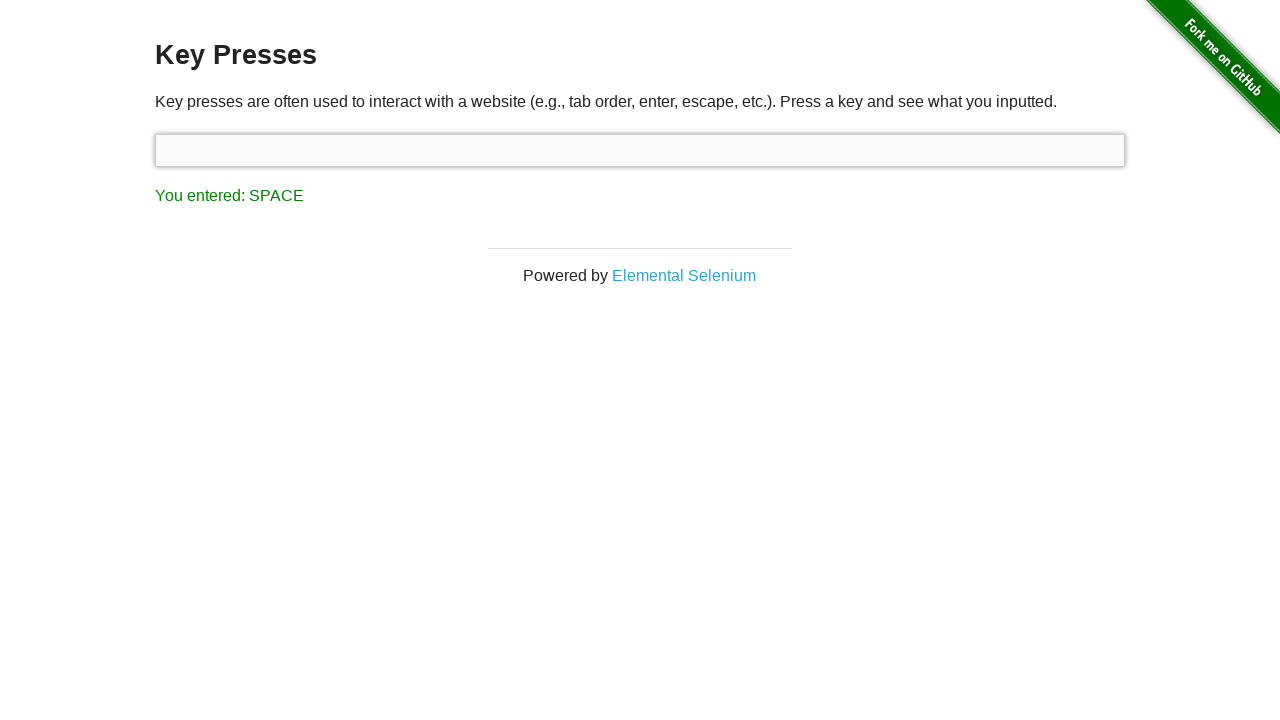

Result element appeared after pressing space key
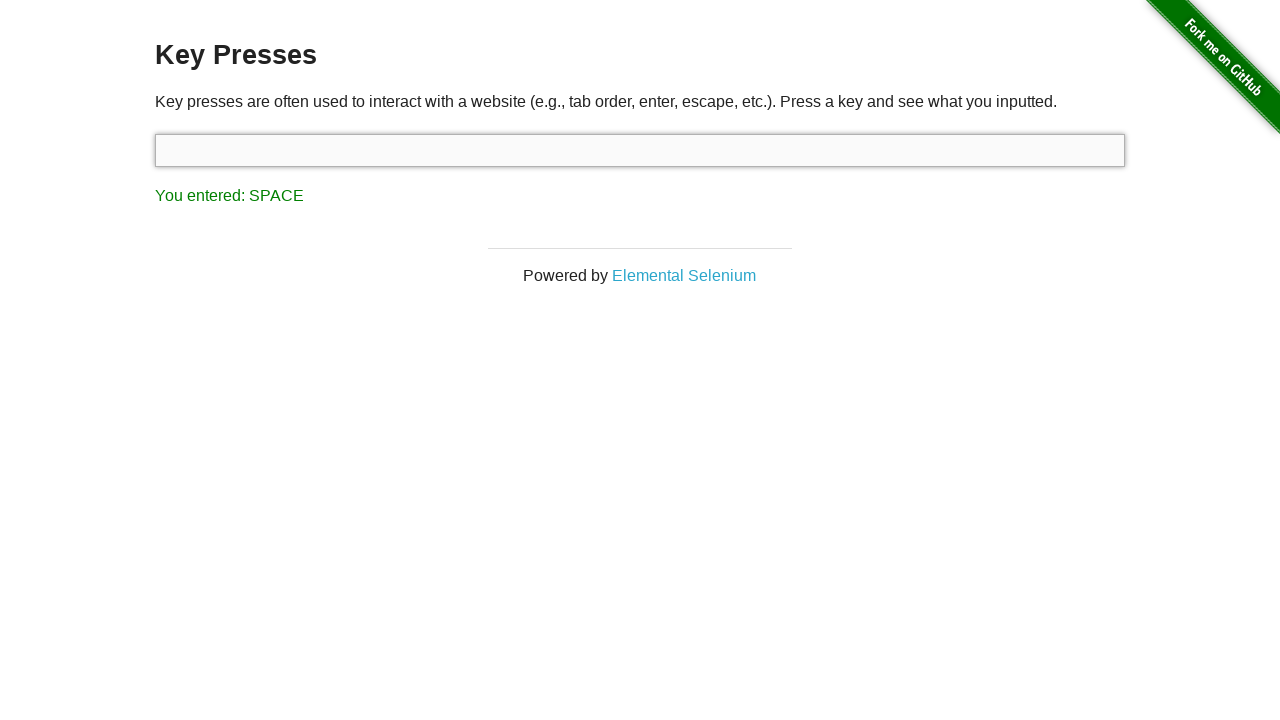

Retrieved result text: 'You entered: SPACE'
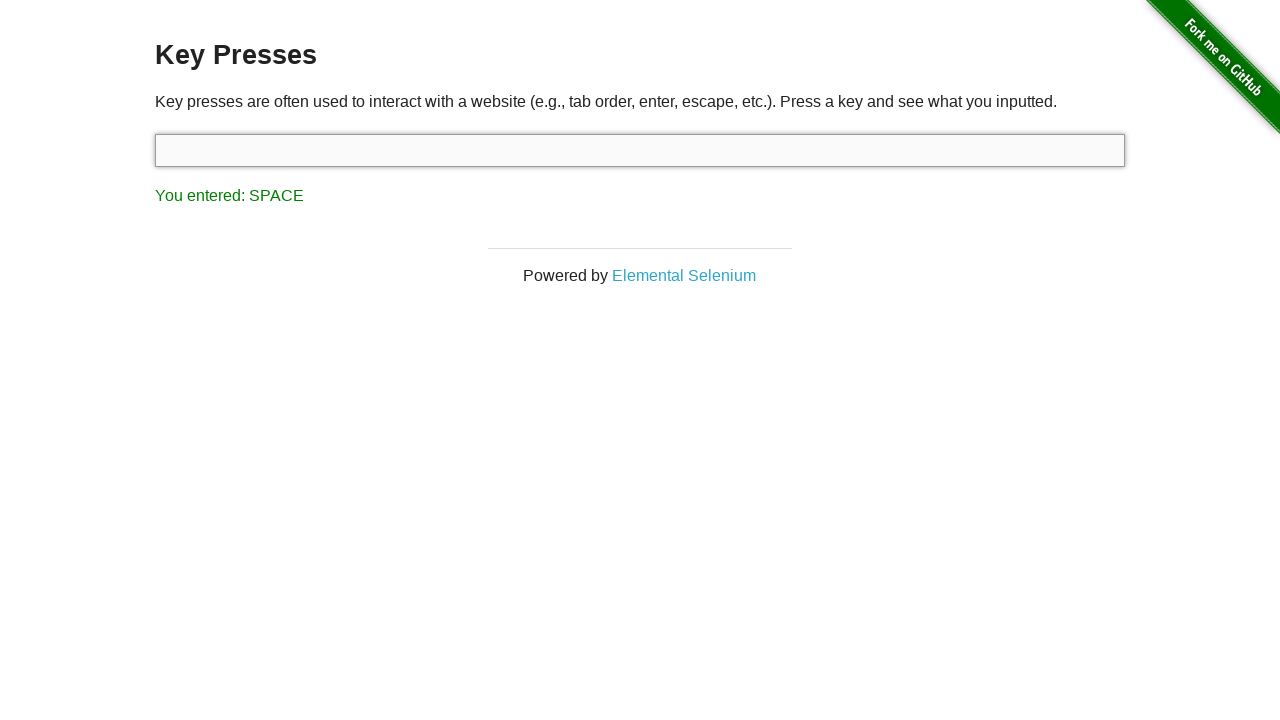

Verified that result text correctly shows 'You entered: SPACE'
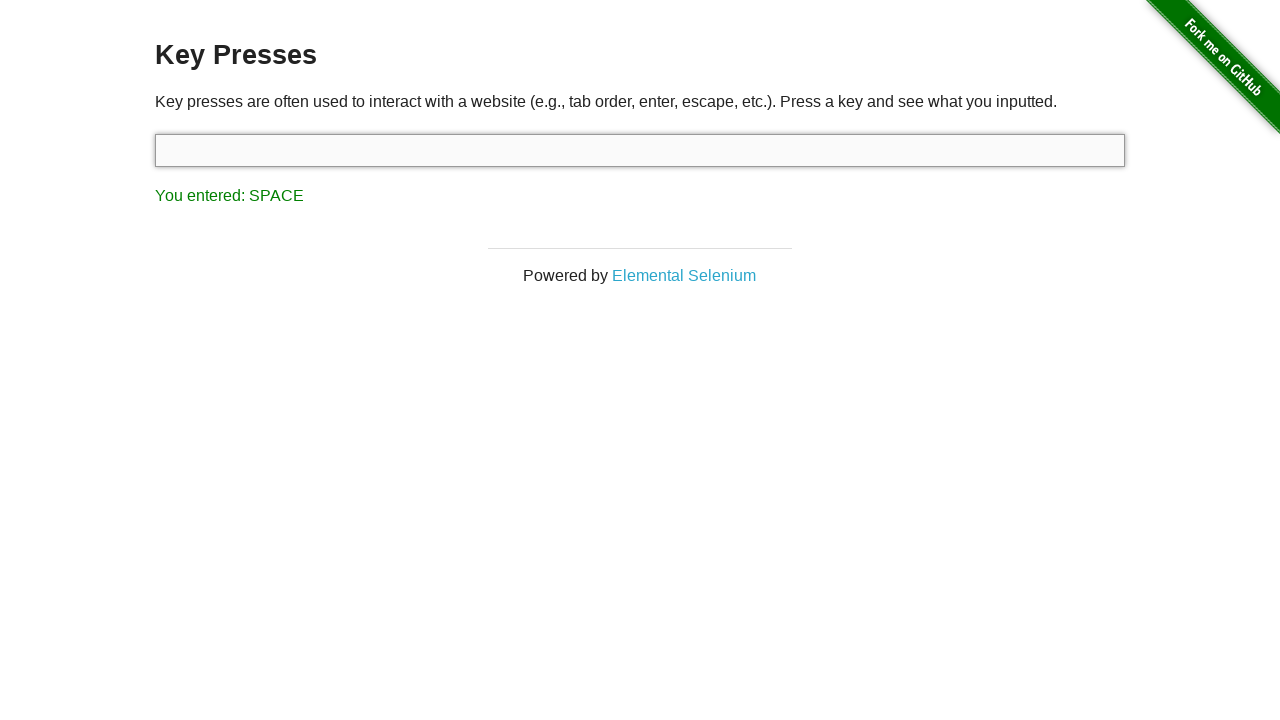

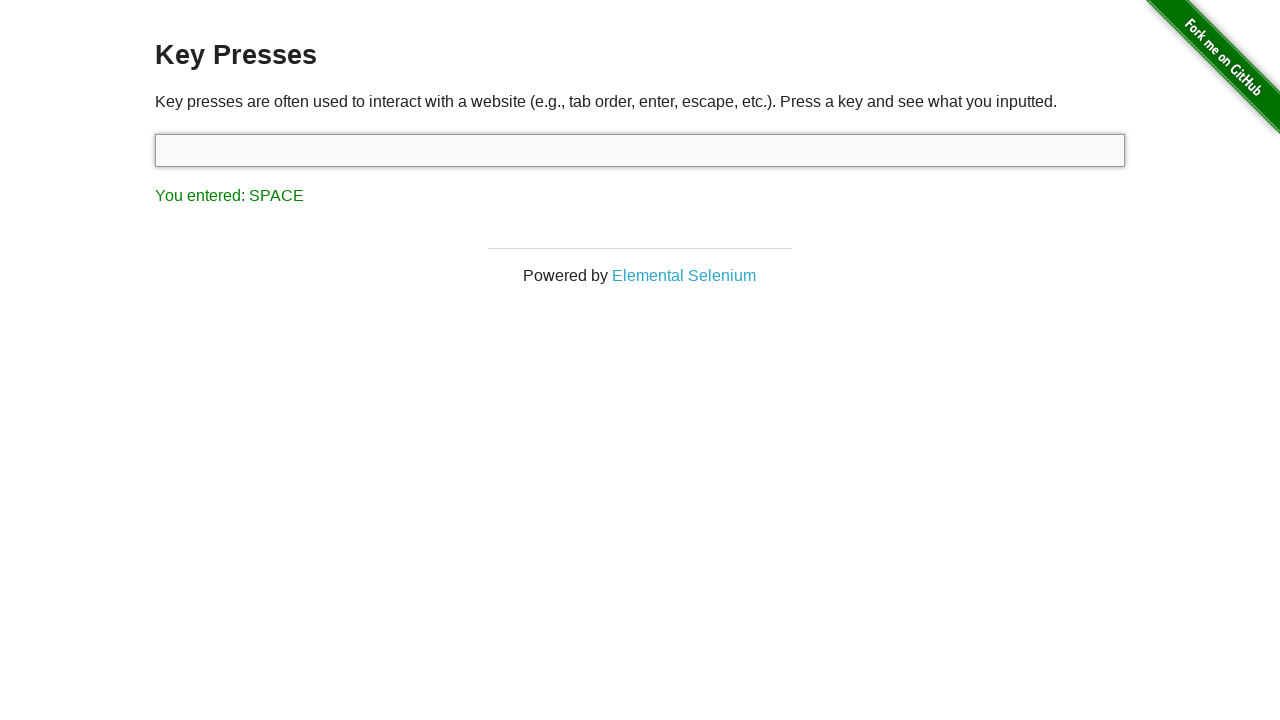